Launches a browser using WebDriverManager and navigates to a WordPress blog site

Starting URL: https://ramyakulkarni.wordpress.com

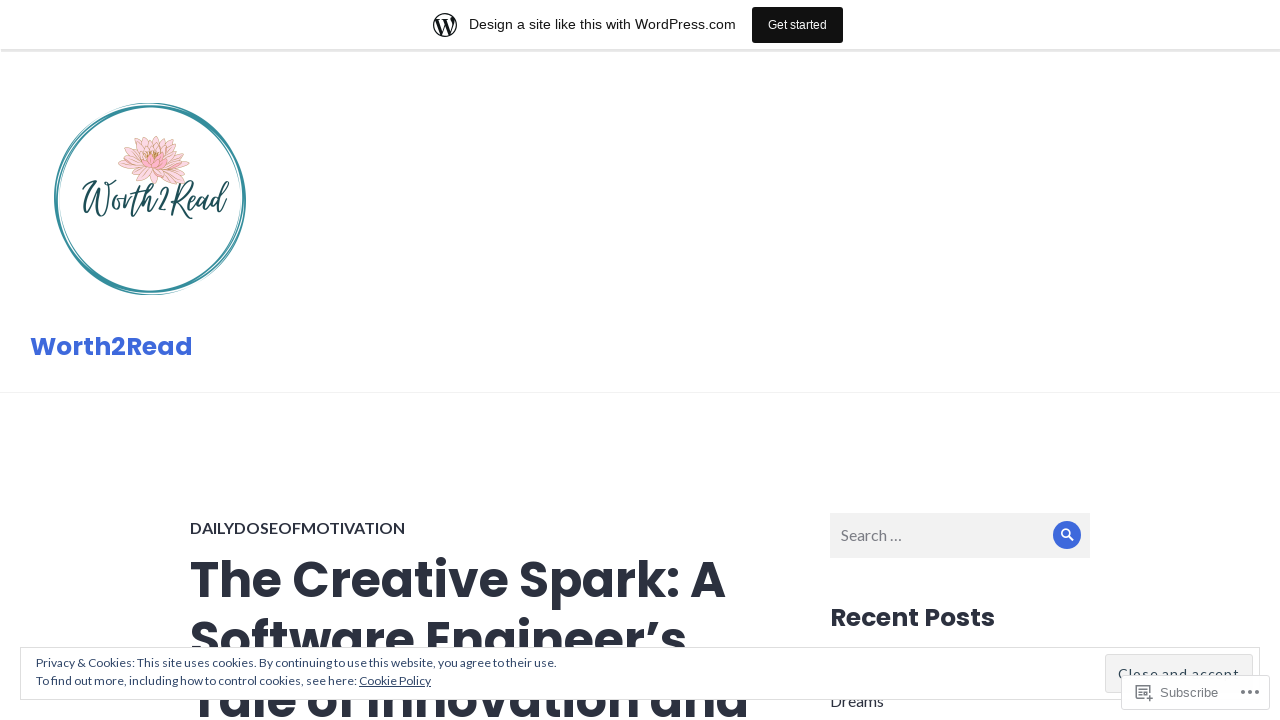

Navigated to WordPress blog site at https://ramyakulkarni.wordpress.com
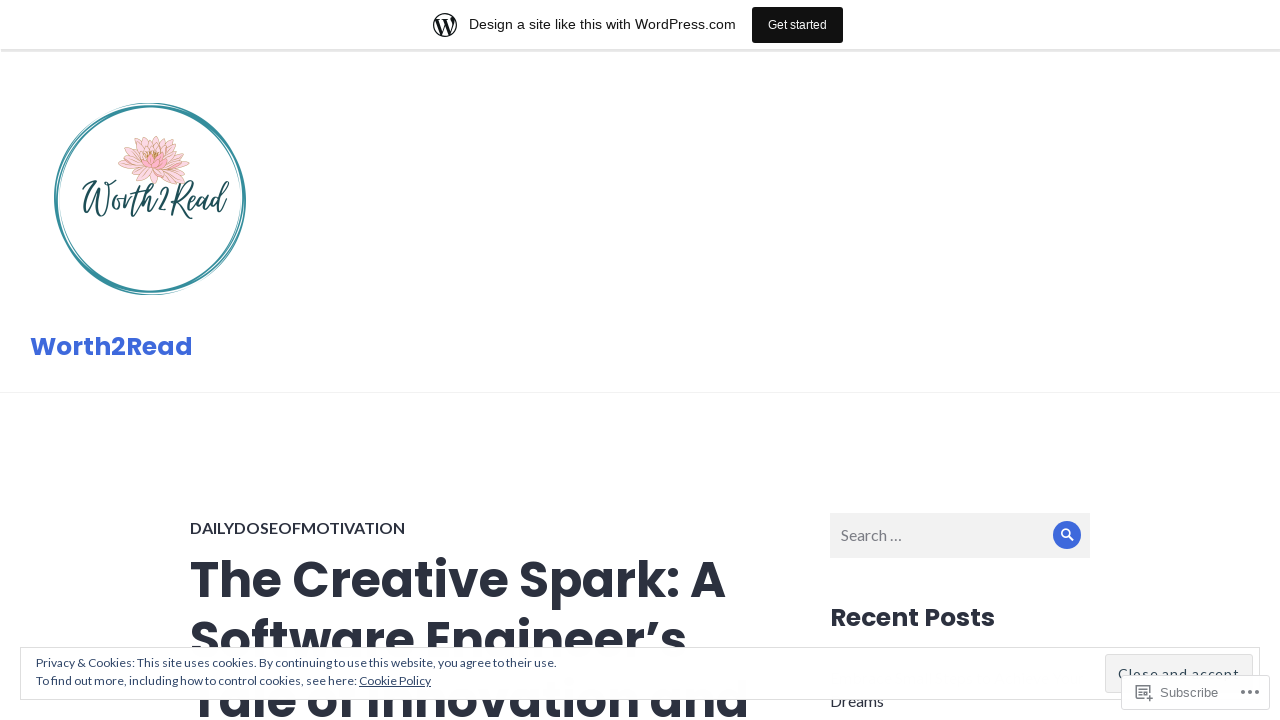

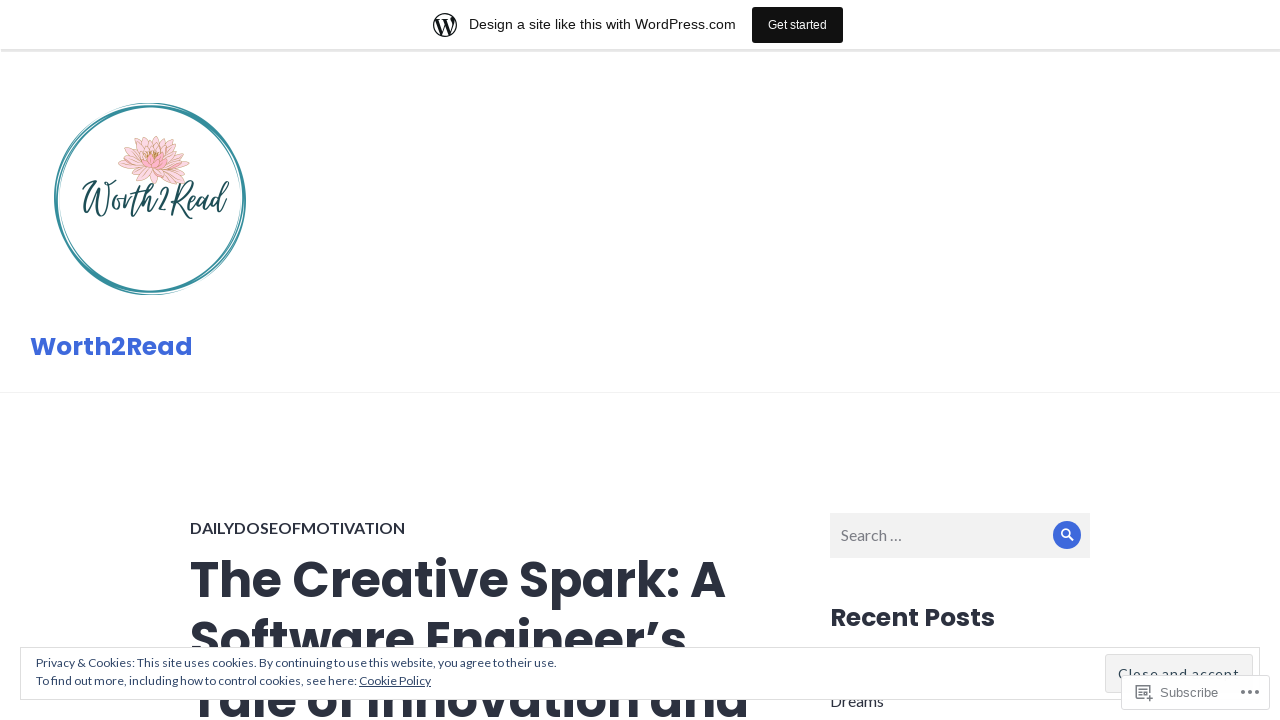